Tests the Notification Messages page by navigating to it from the homepage, verifying the title, clicking the "Click here" link, and verifying the notification message that appears.

Starting URL: https://the-internet.herokuapp.com/

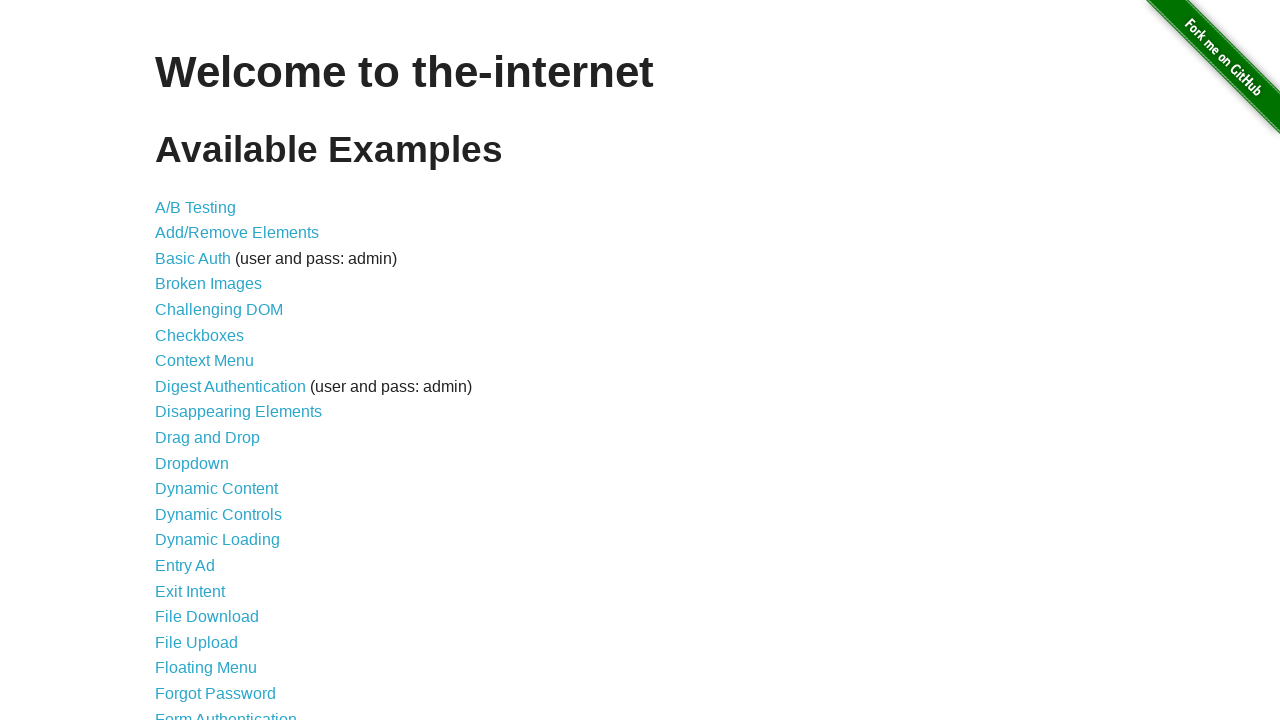

Clicked on Notification Messages link from homepage at (234, 420) on a[href='/notification_message']
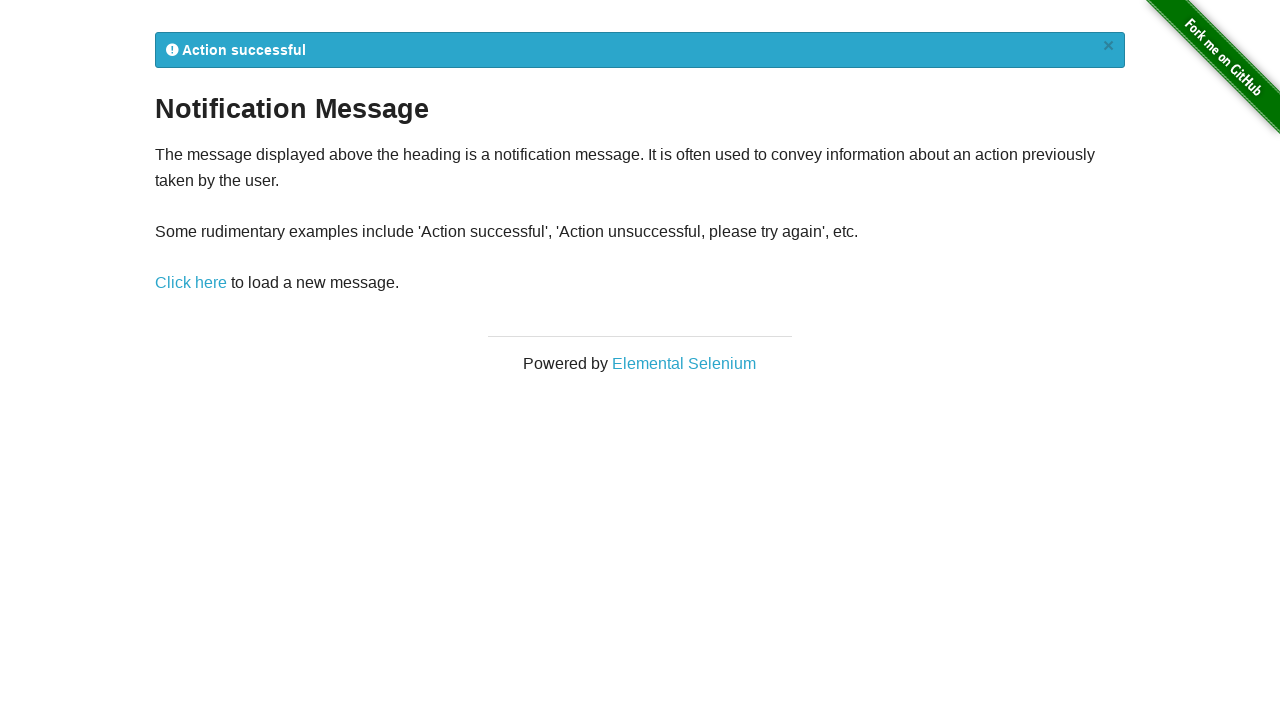

Notification Messages page loaded and title heading verified
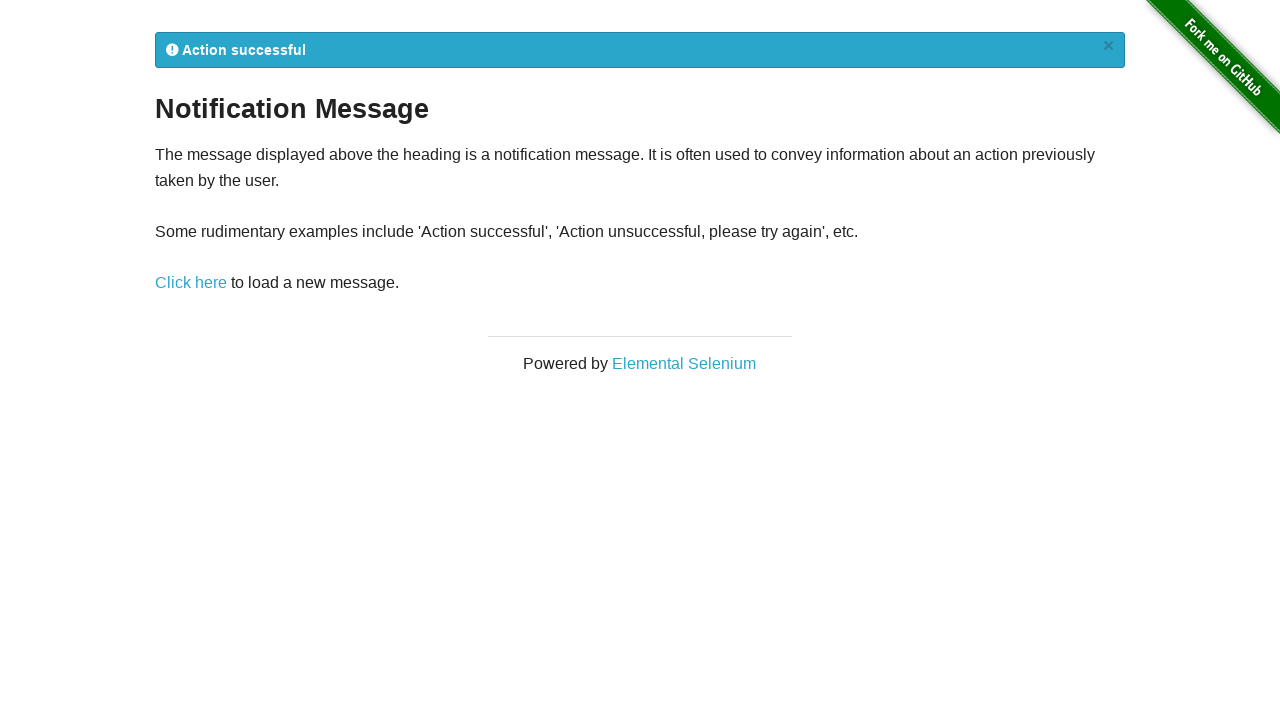

Clicked on 'Click here' link to trigger notification at (191, 283) on a[href='/notification_message']
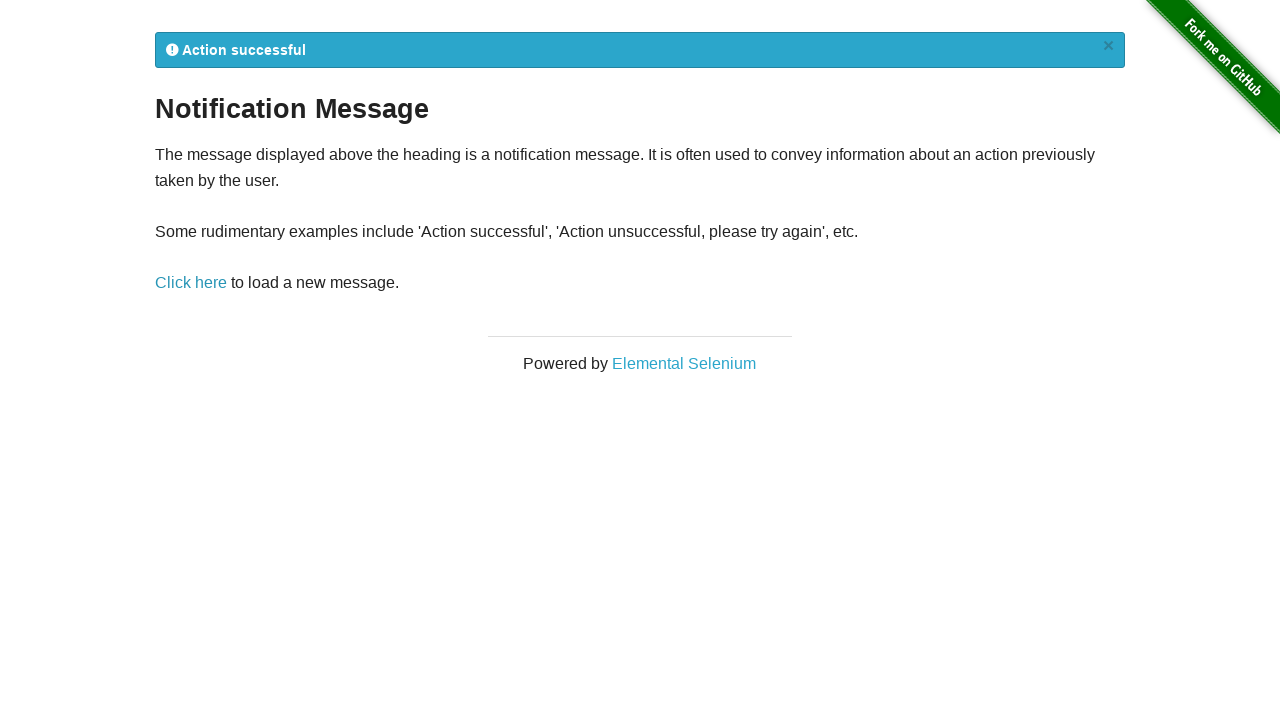

Notification message appeared and was verified
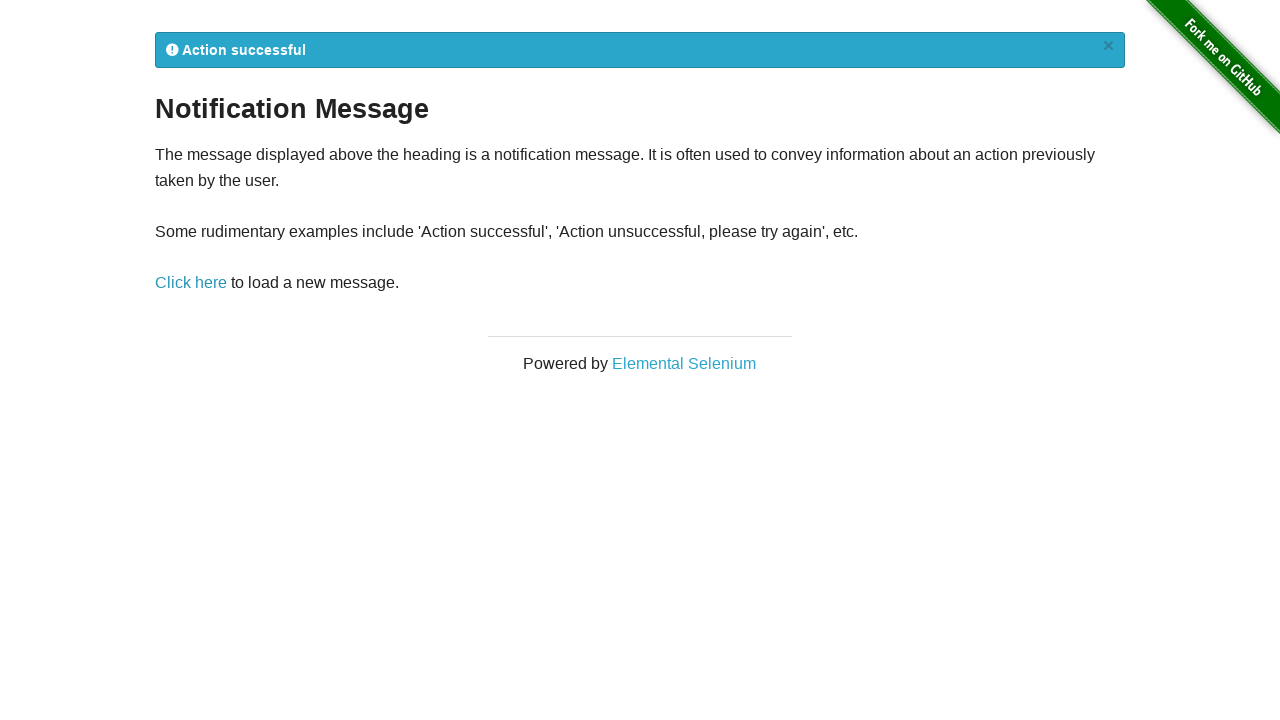

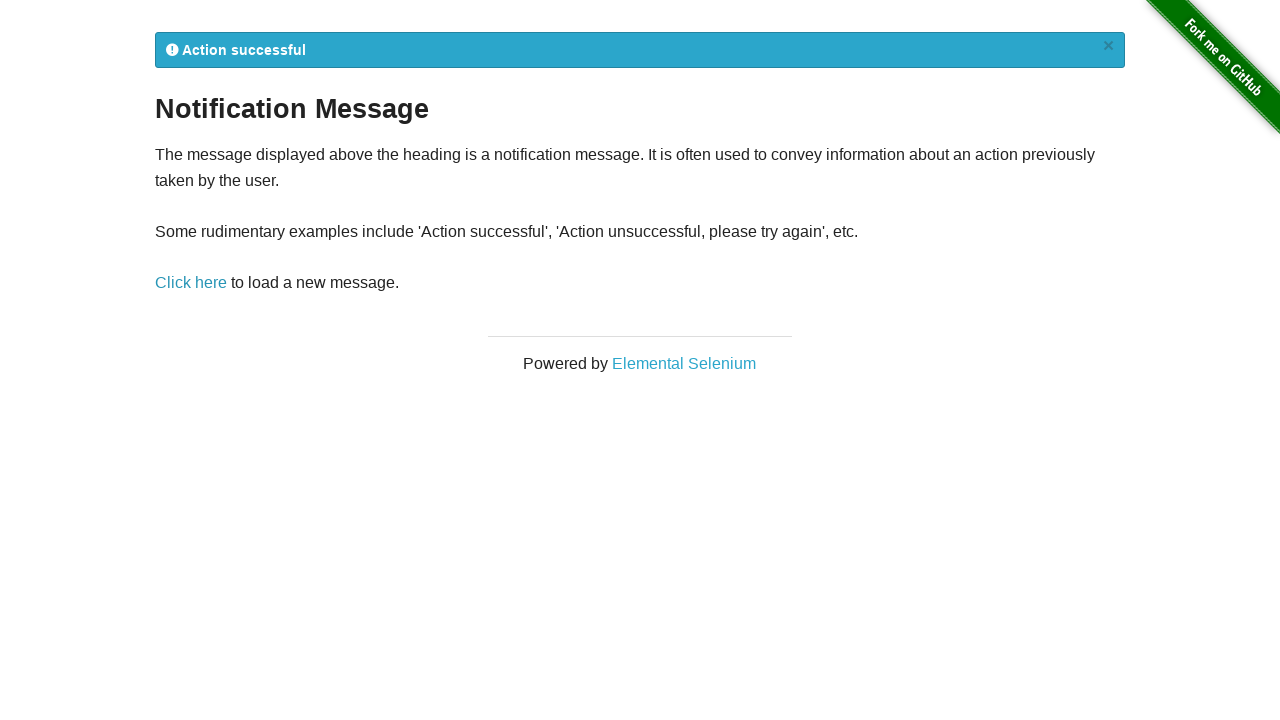